Searches for a banking job and applies for it

Starting URL: https://alchemy.hguy.co/jobs/

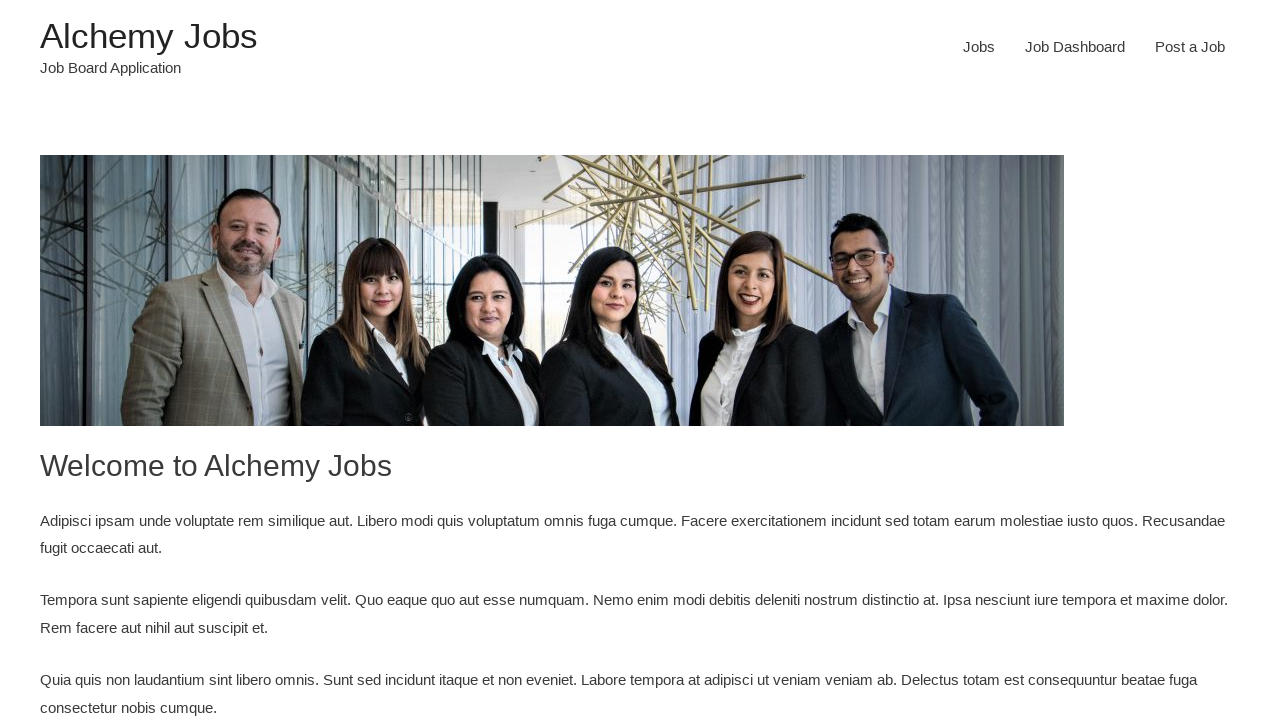

Clicked on Jobs menu at (979, 47) on div.main-navigation ul li a:has-text('Jobs')
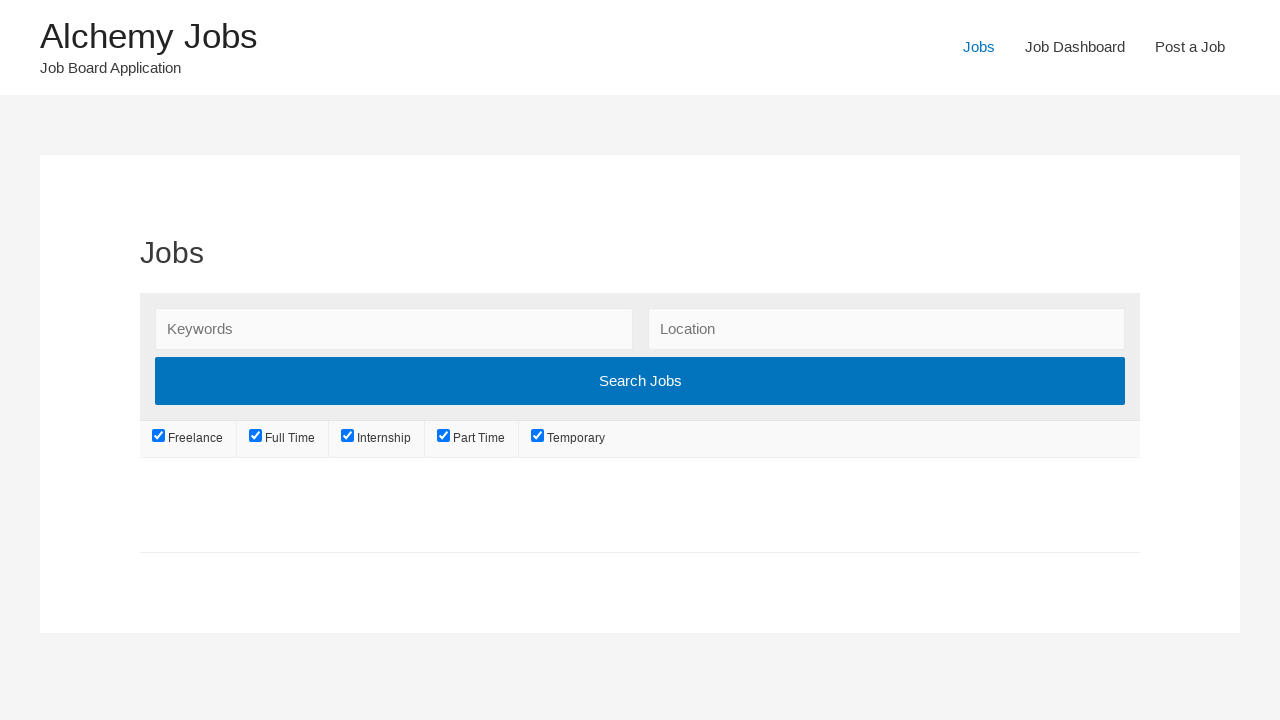

Filled search keywords field with 'Banking' on input#search_keywords
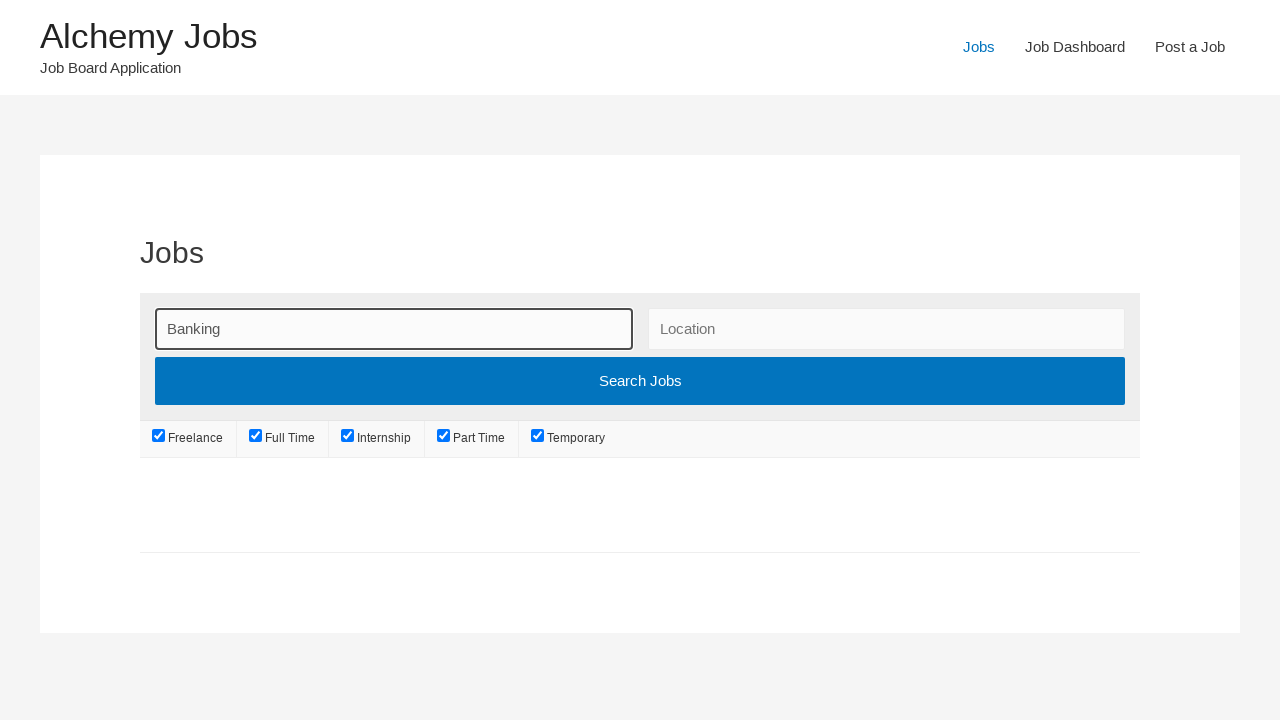

Clicked Search Jobs button at (640, 381) on input[value='Search Jobs']
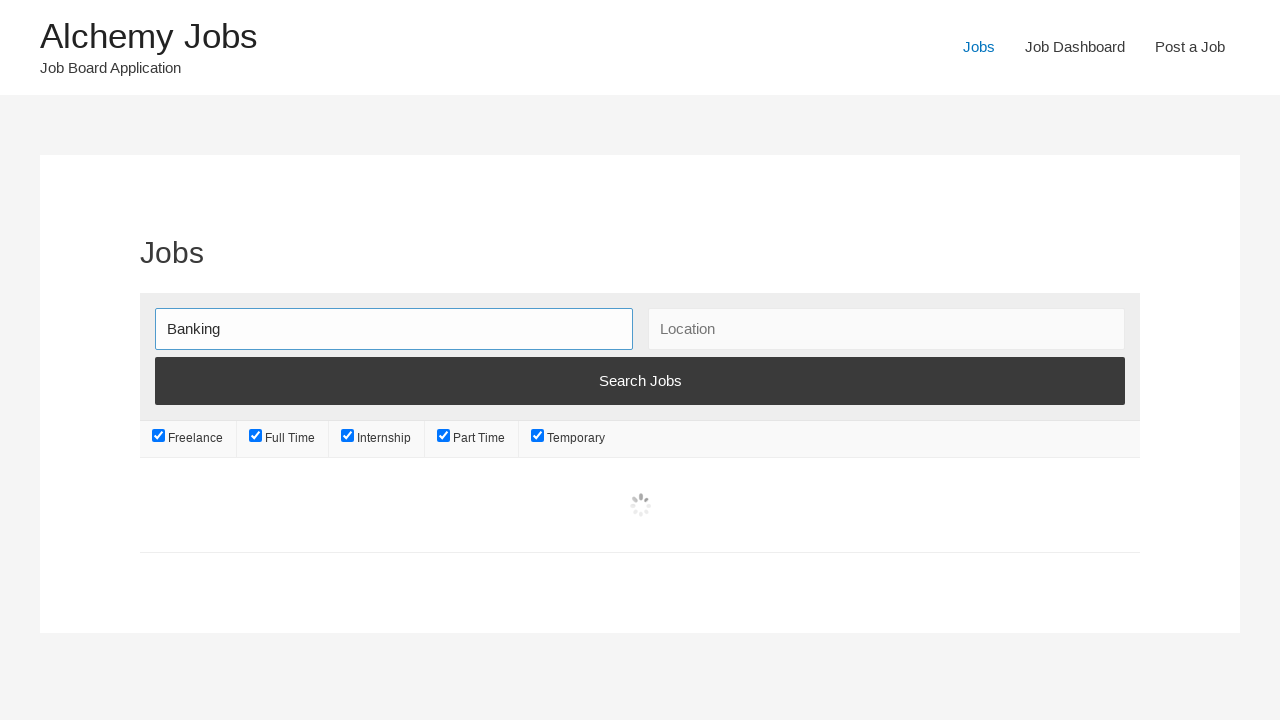

Banking job listings loaded
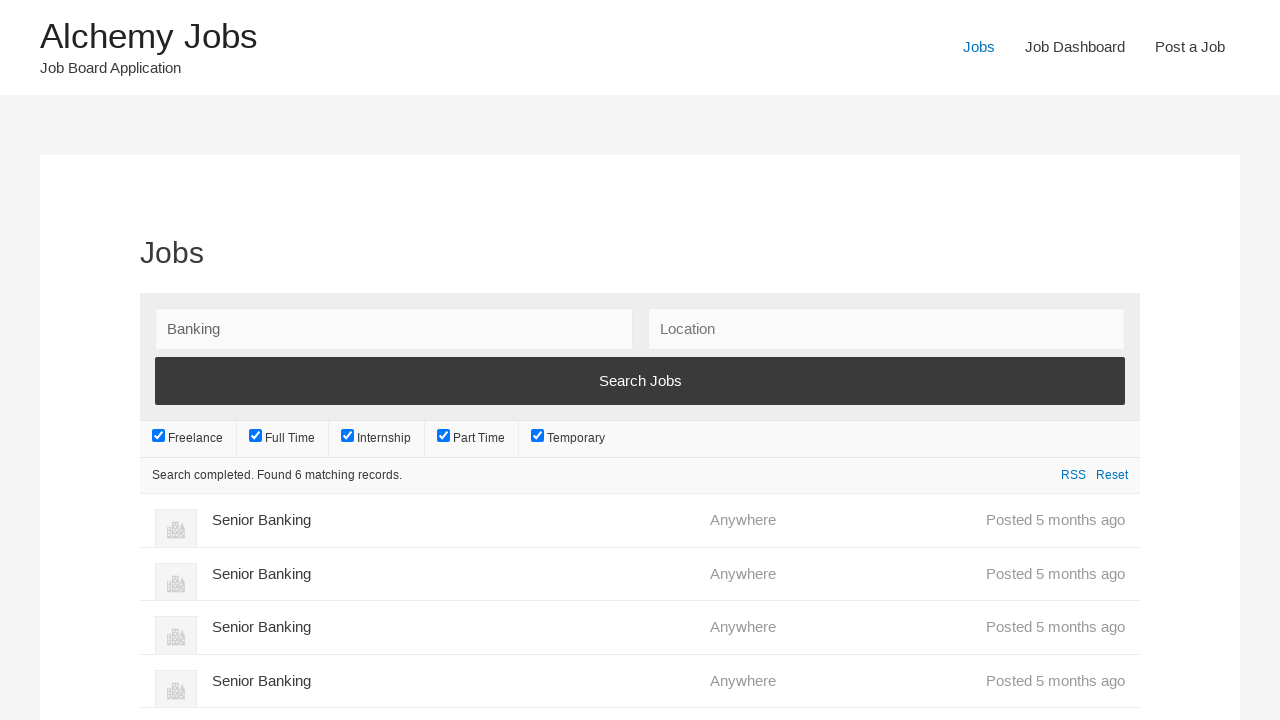

Clicked on first job listing at (640, 520) on ul.job_listings li:first-child a
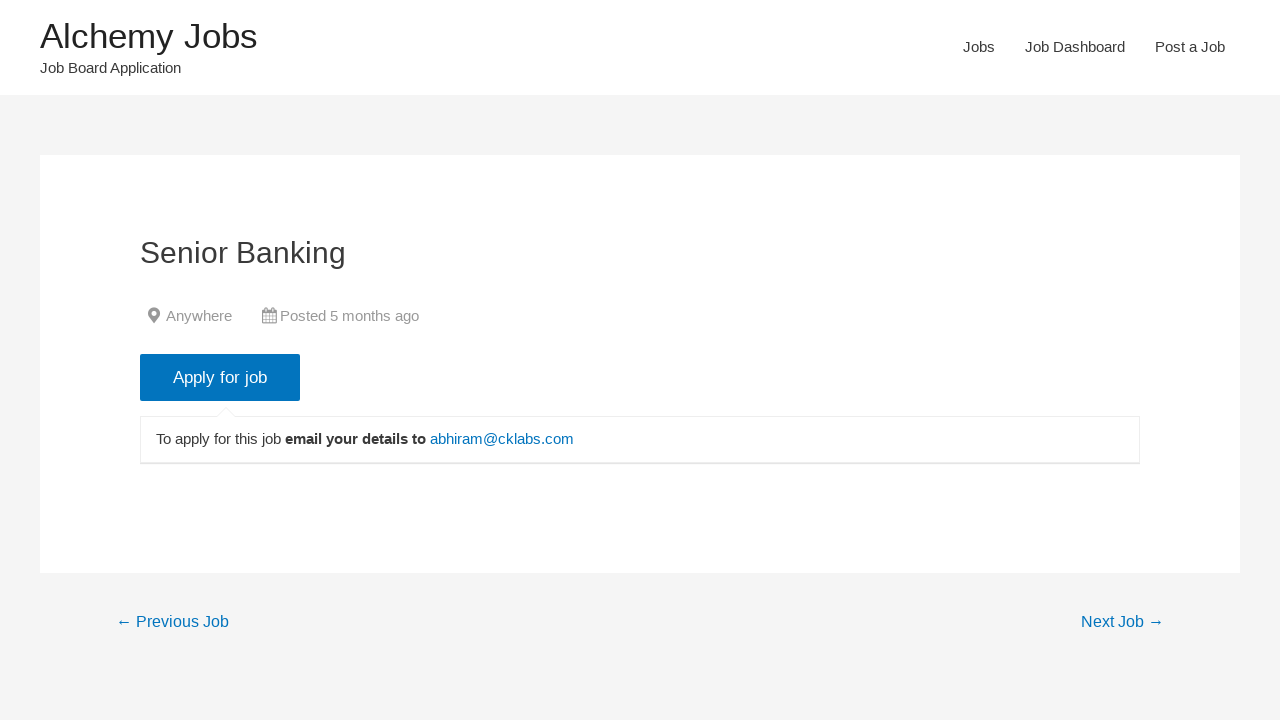

Clicked Apply for job button at (220, 377) on input[value='Apply for job']
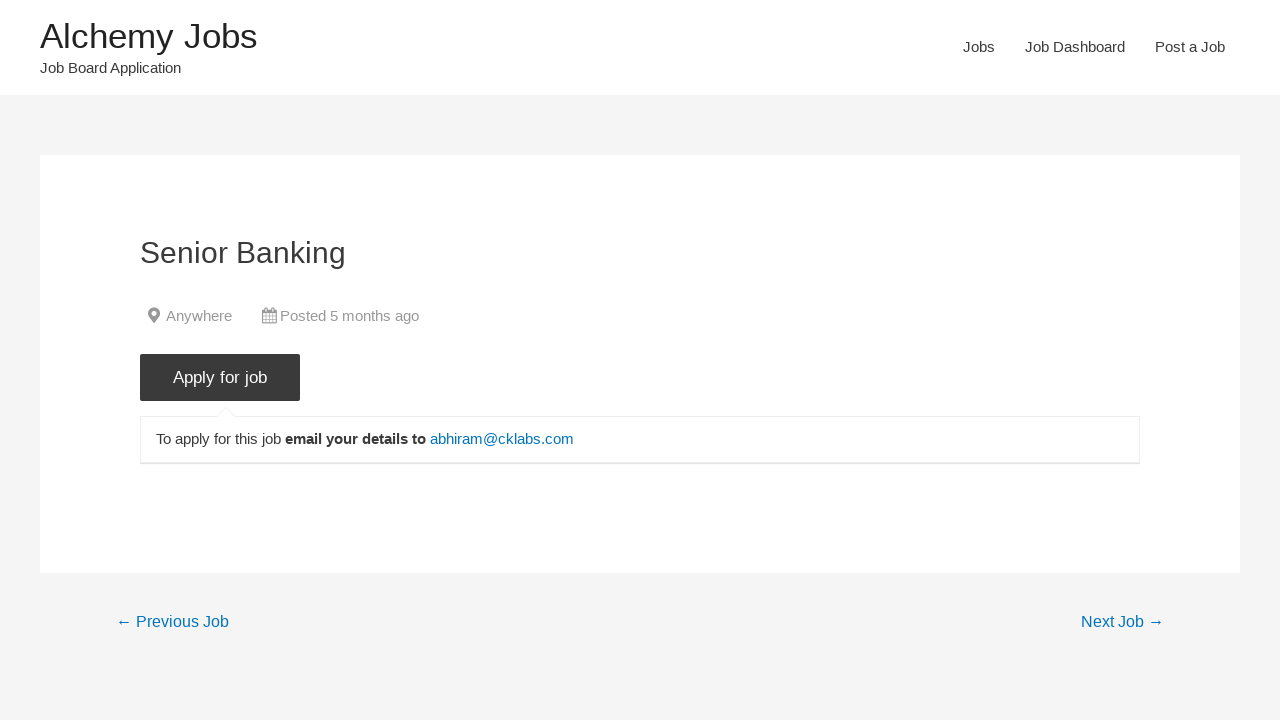

Application details loaded with email information
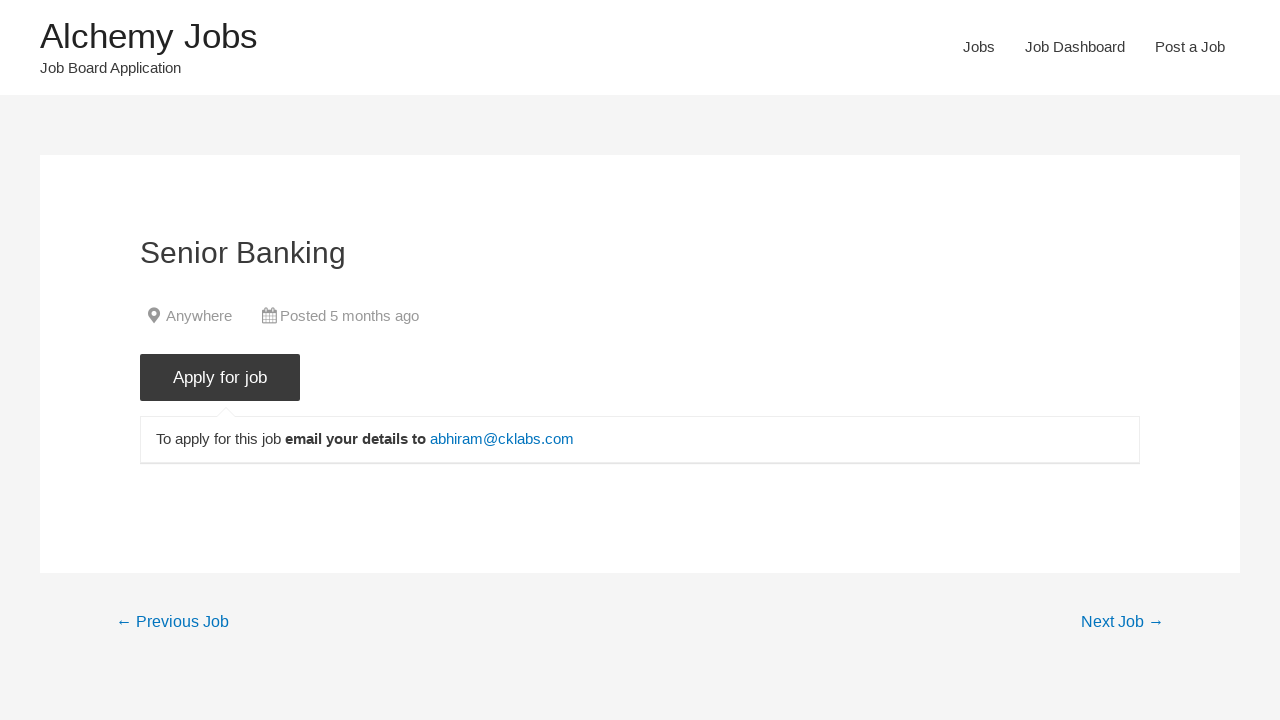

Retrieved application email: abhiram@cklabs.com
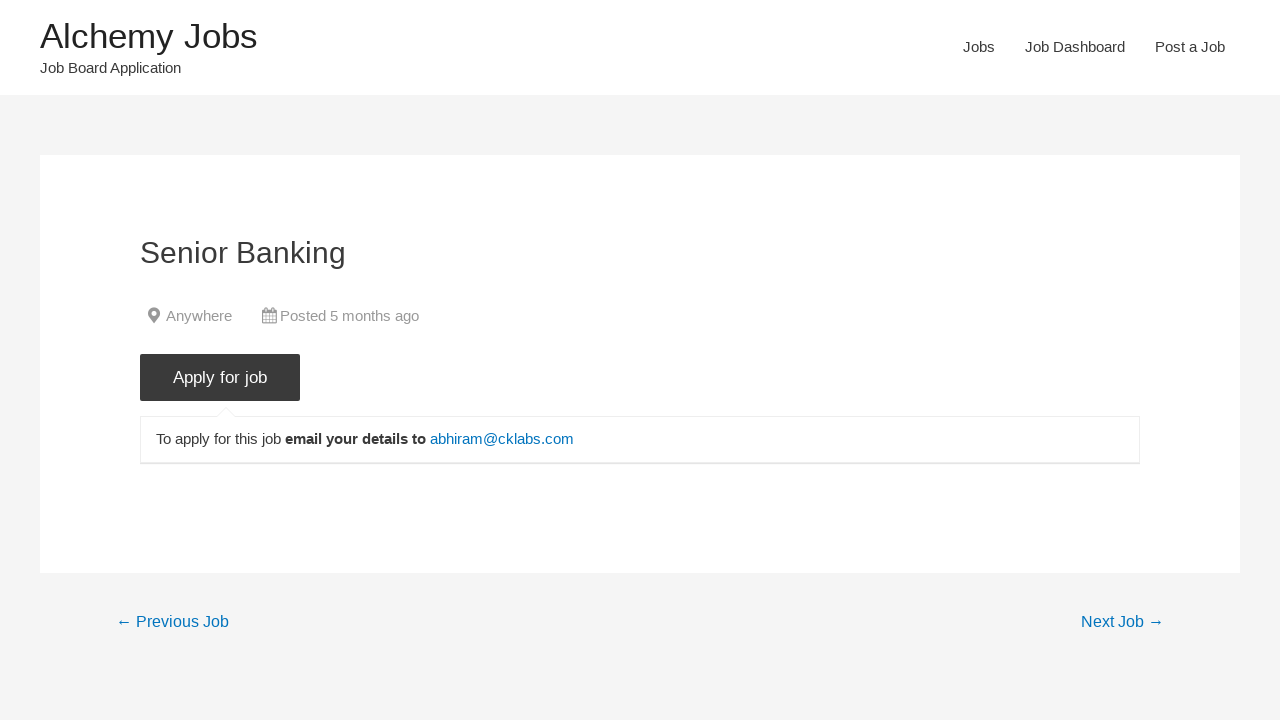

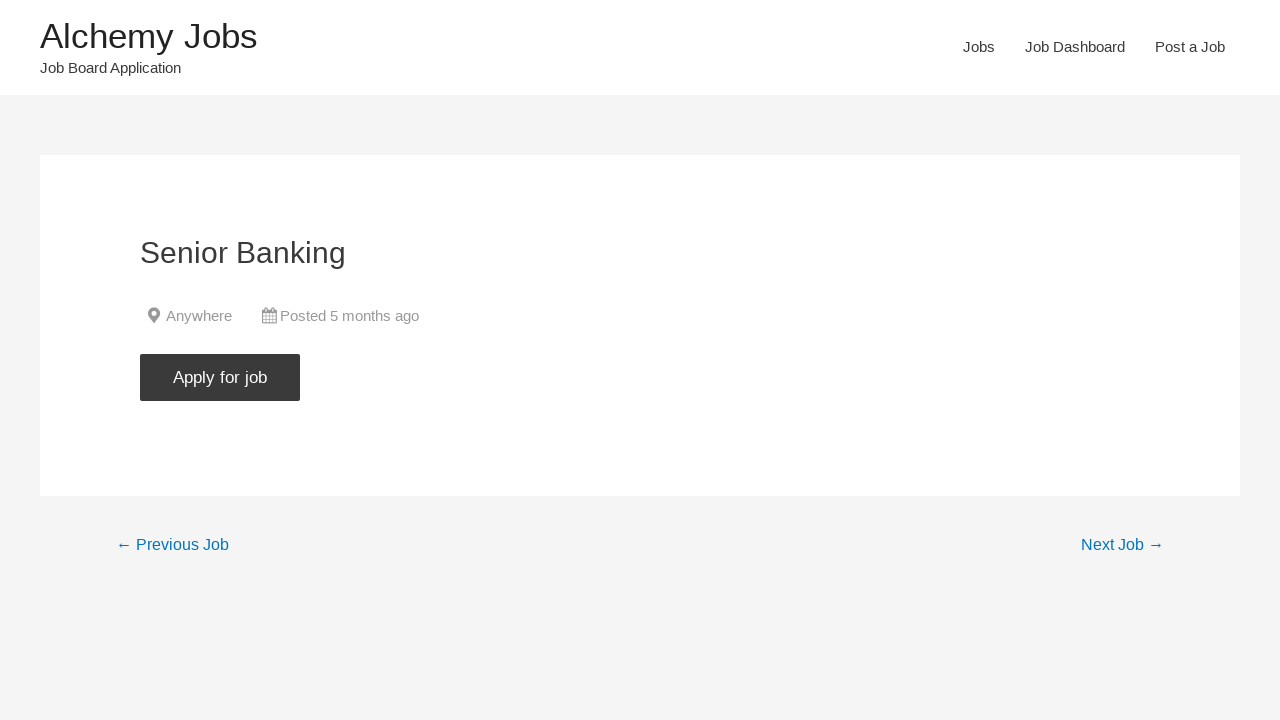